Tests window handling functionality by clicking buttons to open new tabs, switching between windows to find one with a specific title, then switching back to the parent window

Starting URL: https://www.hyrtutorials.com/p/window-handles-practice.html

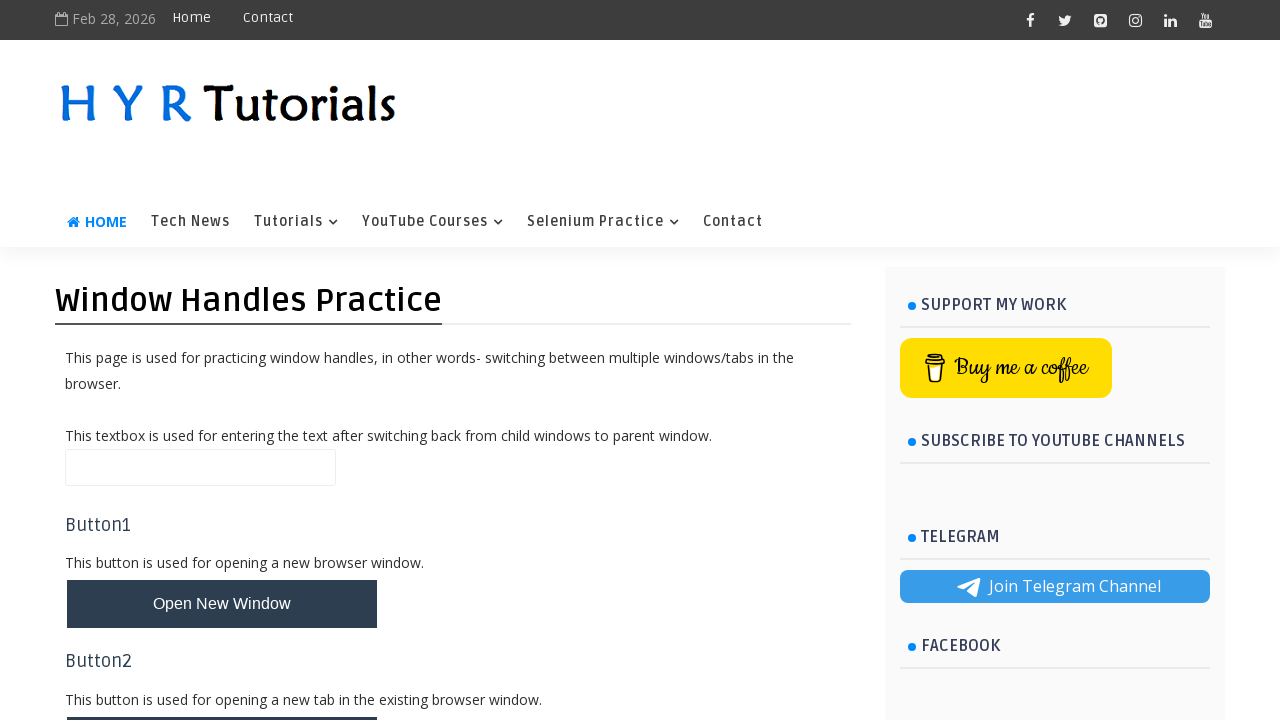

Clicked button to open new tab at (222, 696) on #newTabBtn
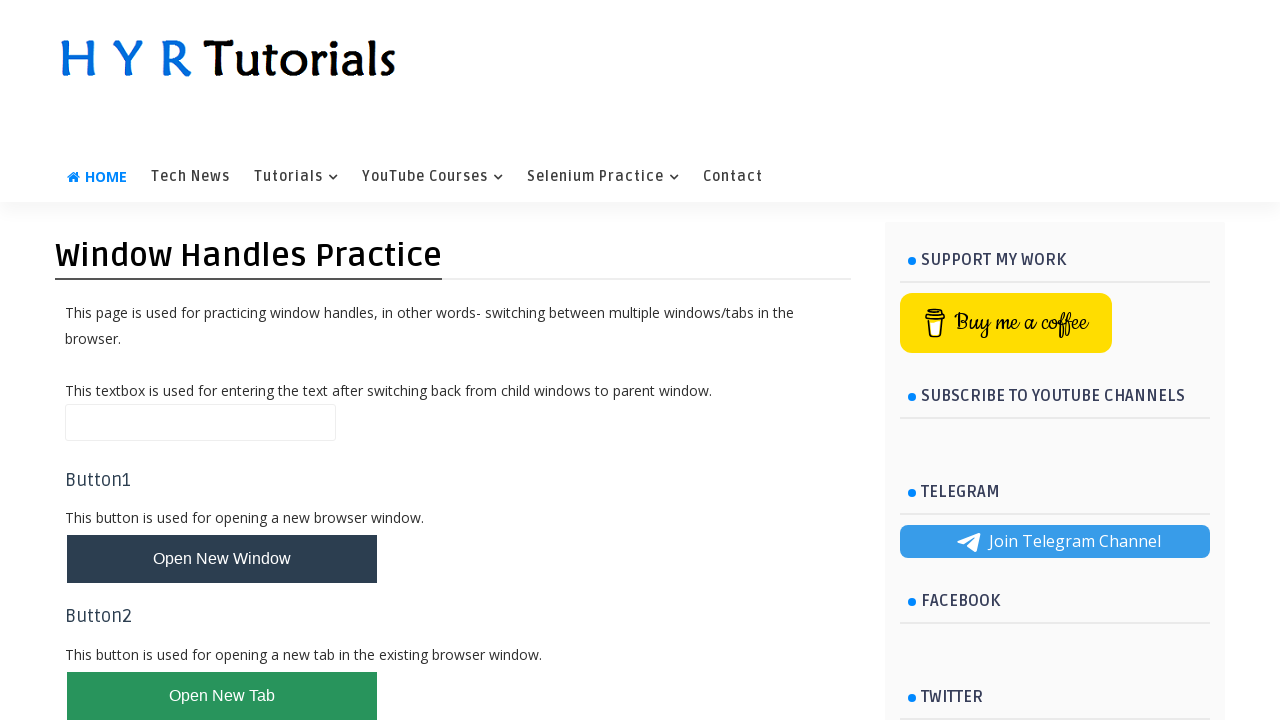

Clicked button to open duplicate window/tabs at (222, 499) on #newTabsBtn
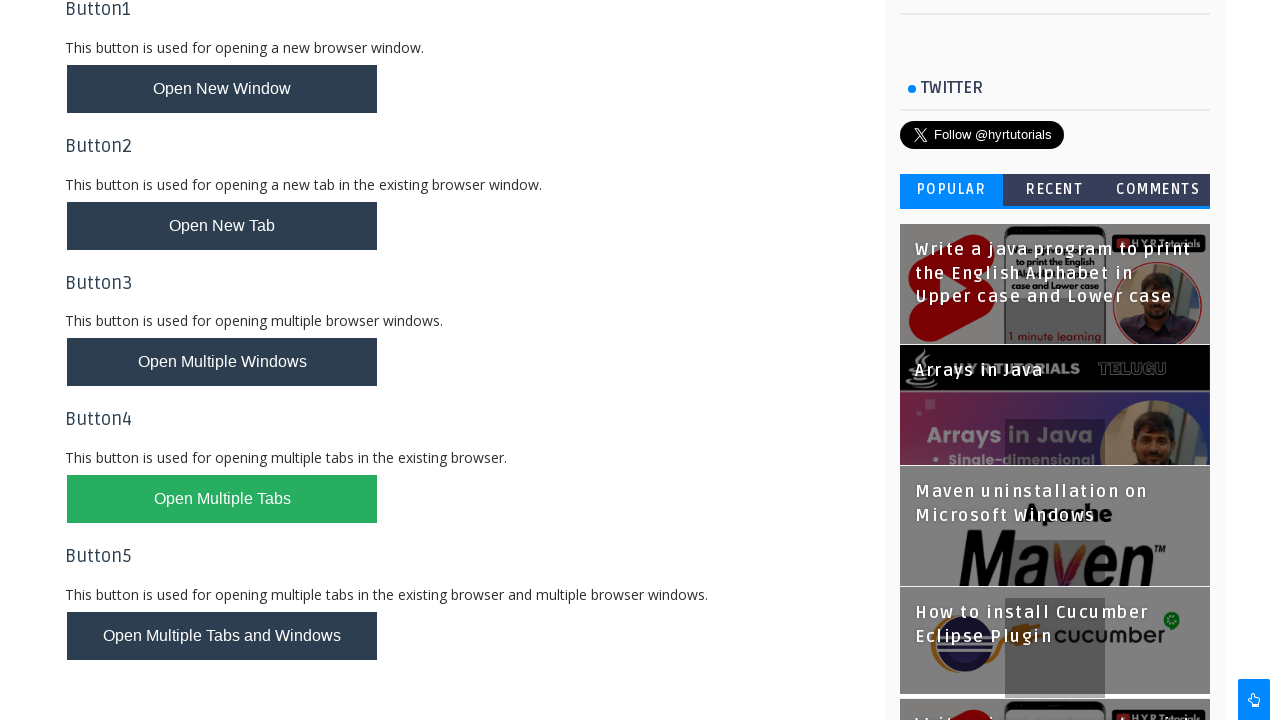

Waited for new pages to be created
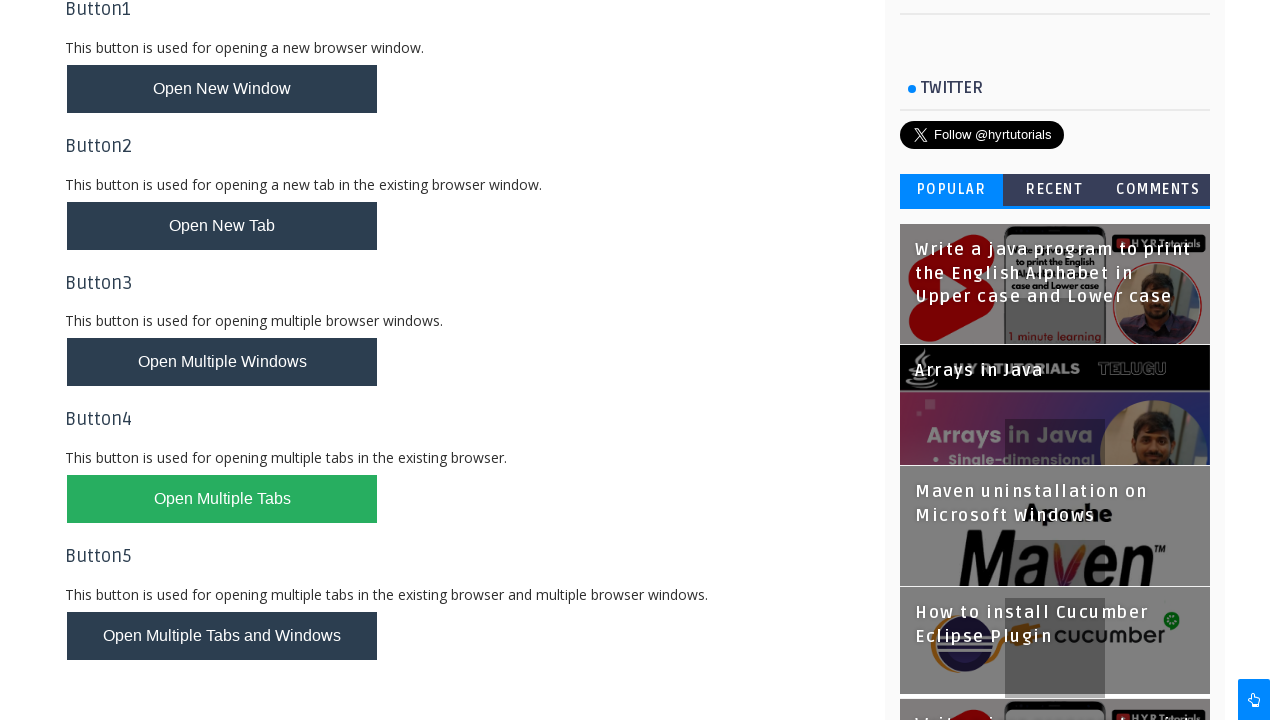

Retrieved all pages from context
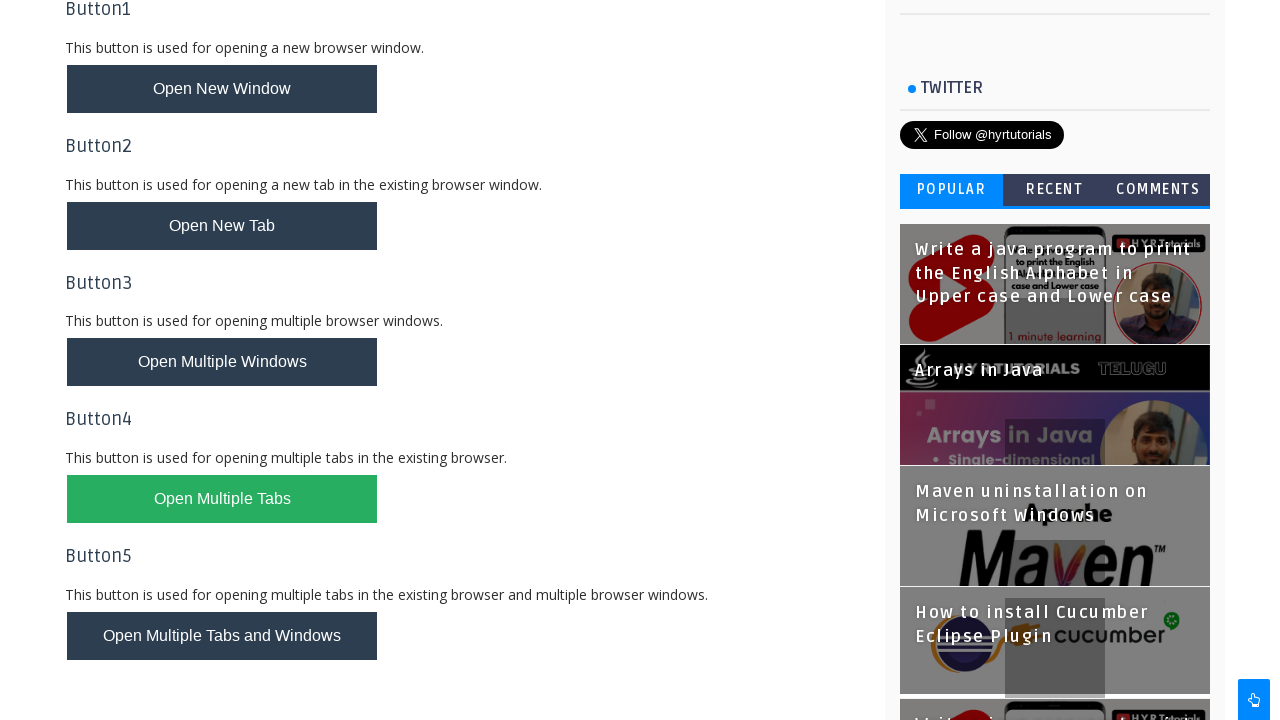

Stored reference to parent page
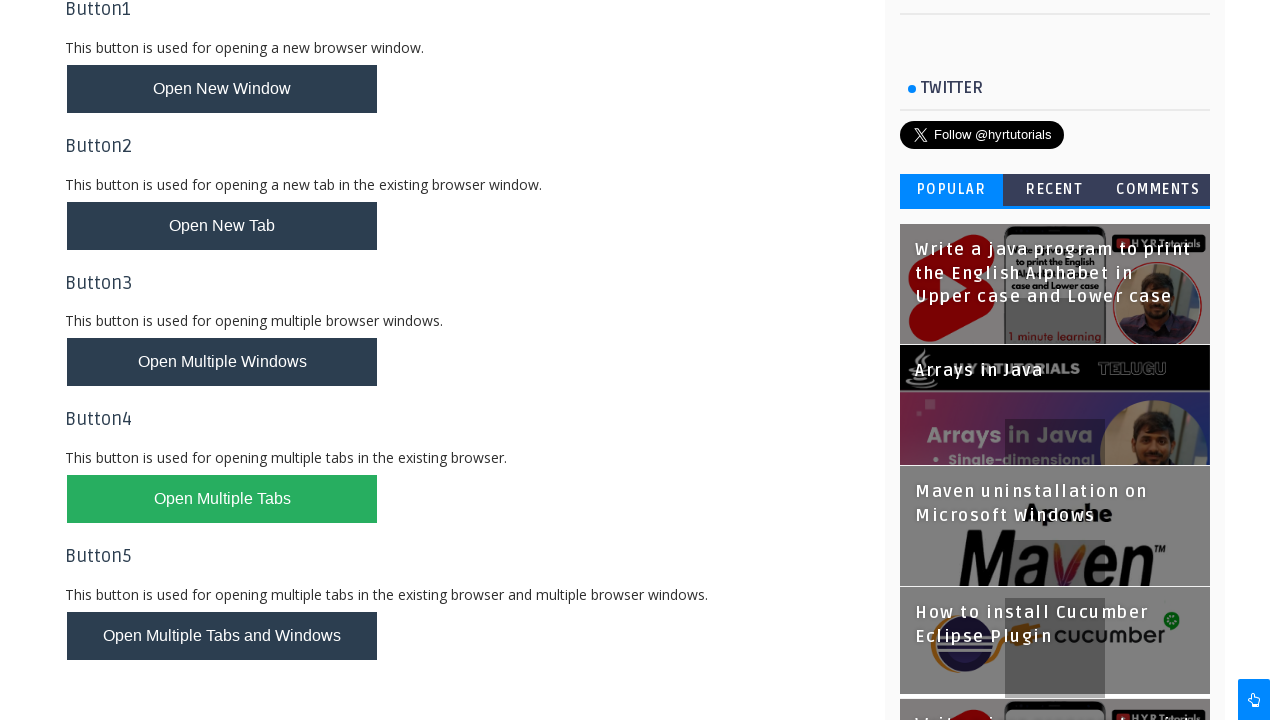

Brought page to front
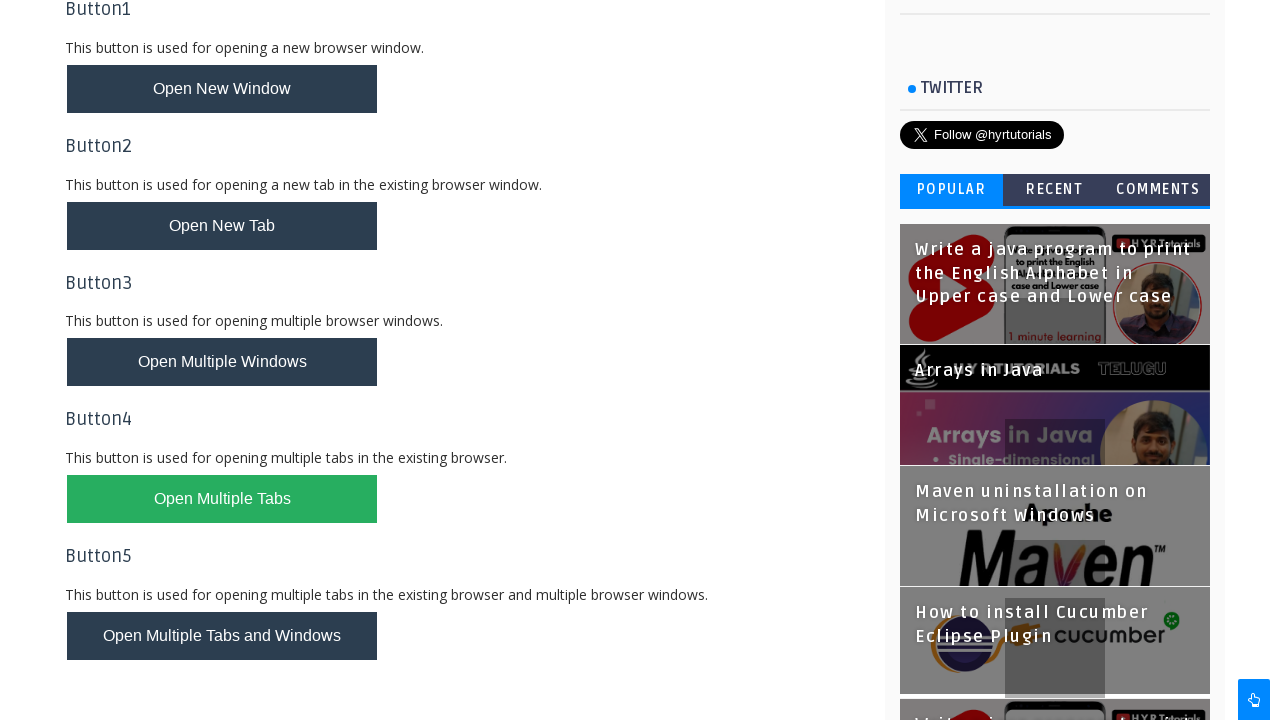

Brought page to front
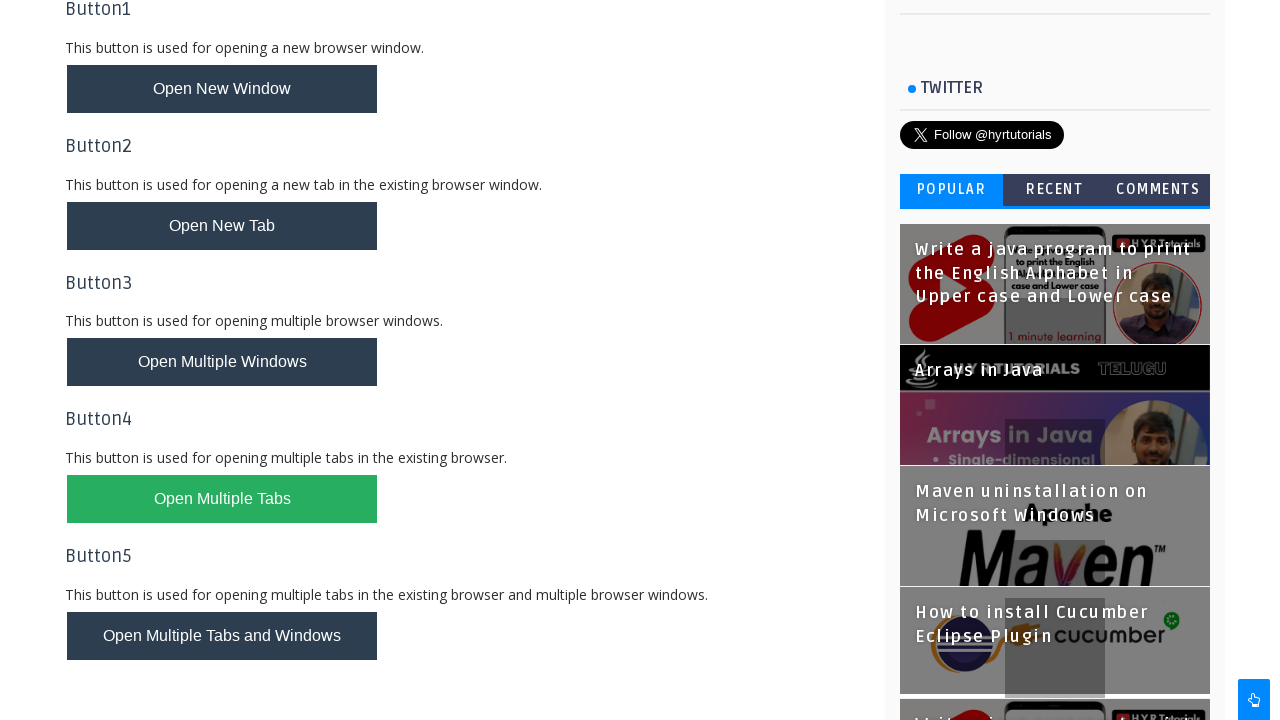

Brought page to front
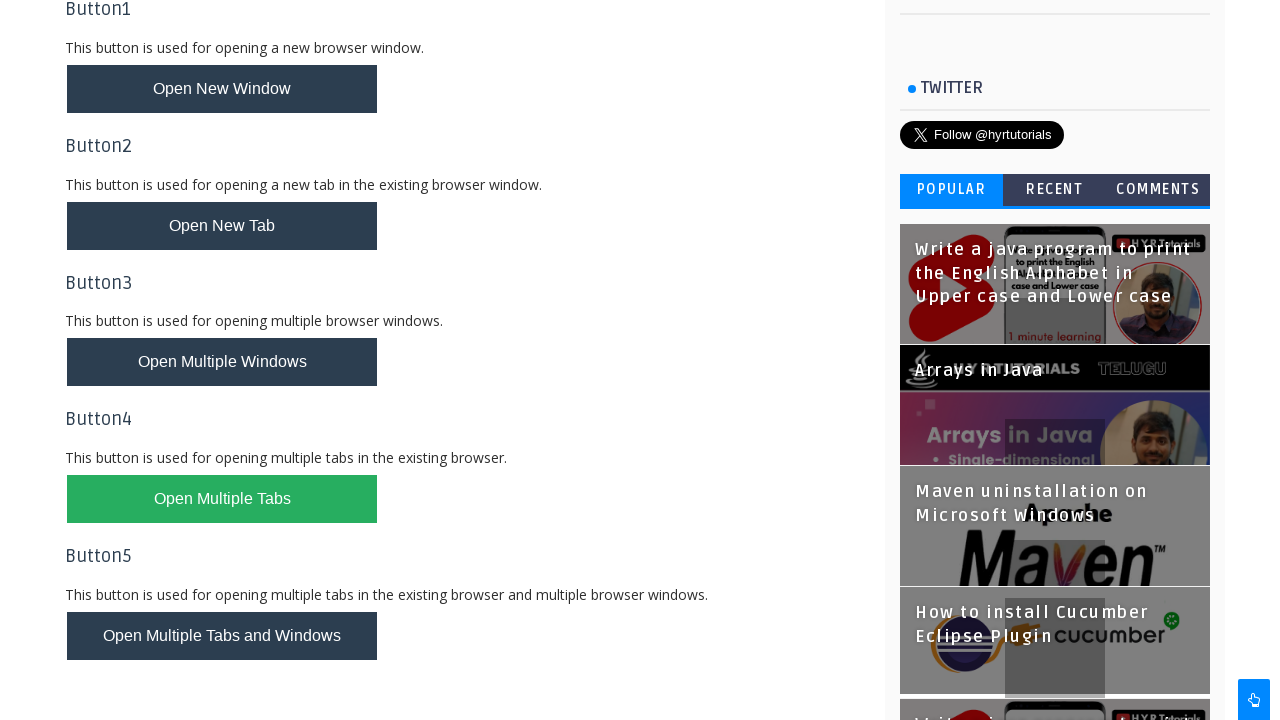

Brought page to front
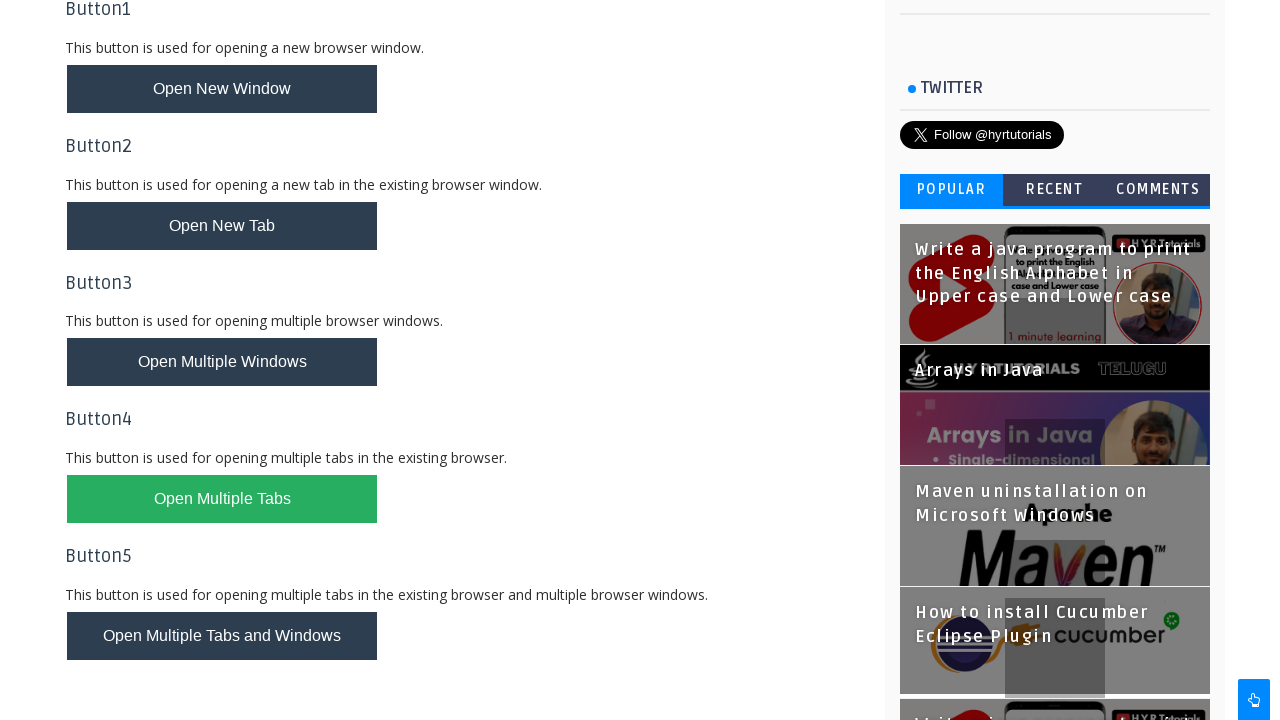

Found page with 'Basic Controls' in title
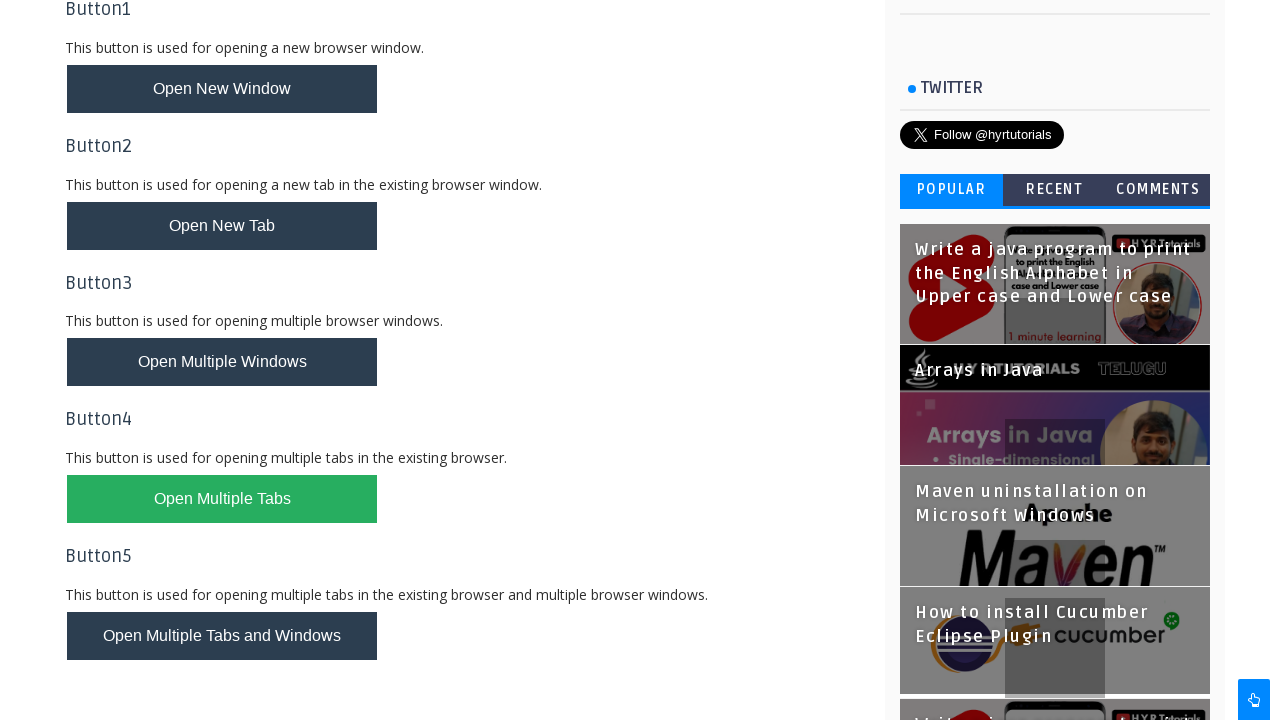

Switched back to parent window
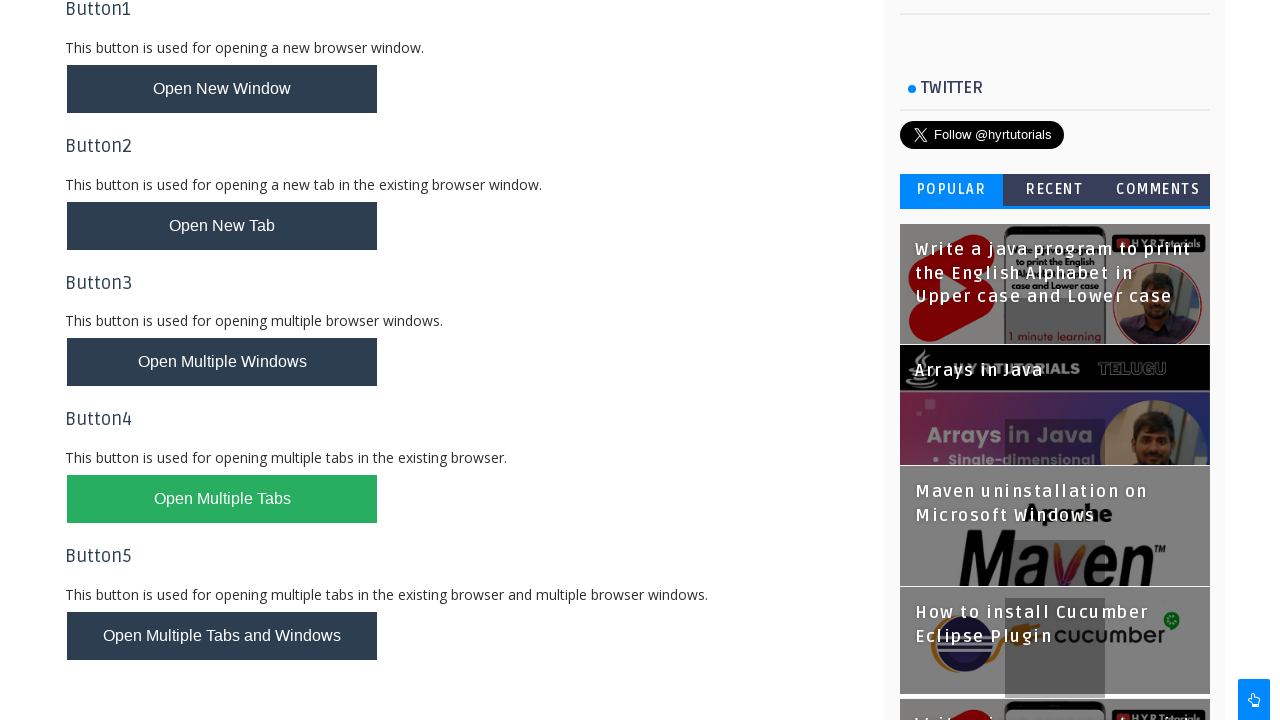

Waited to verify final state
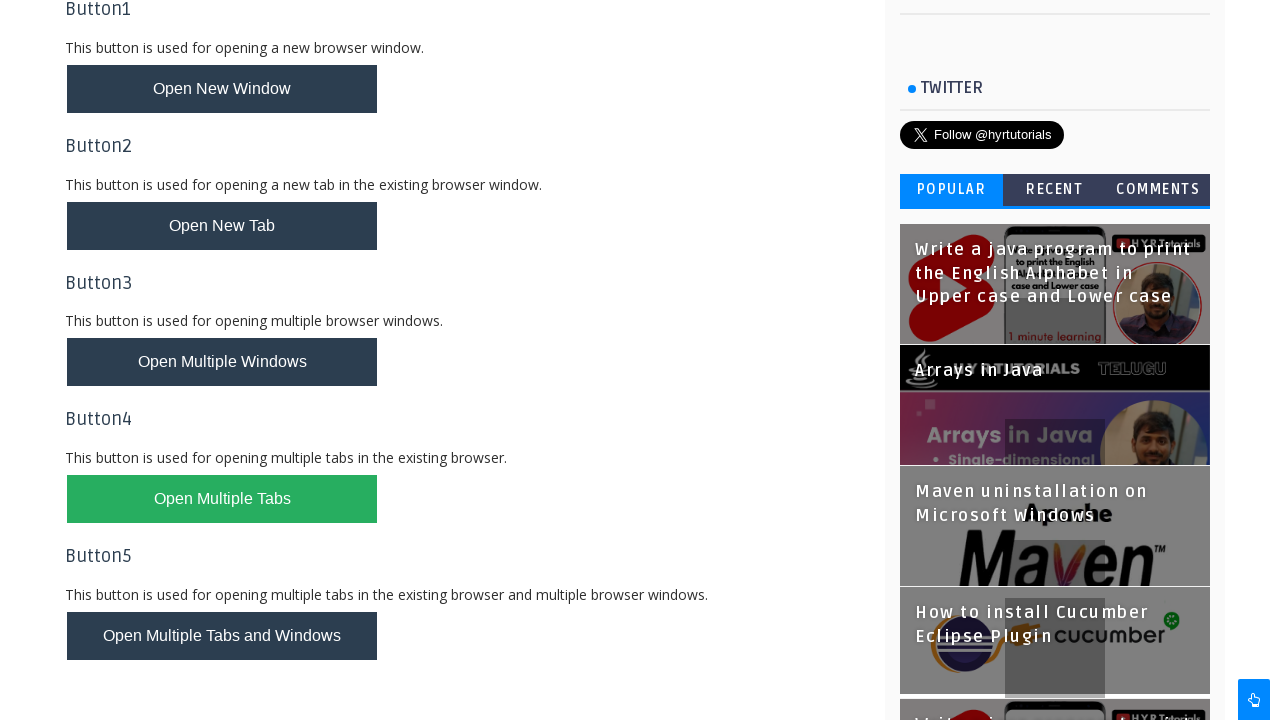

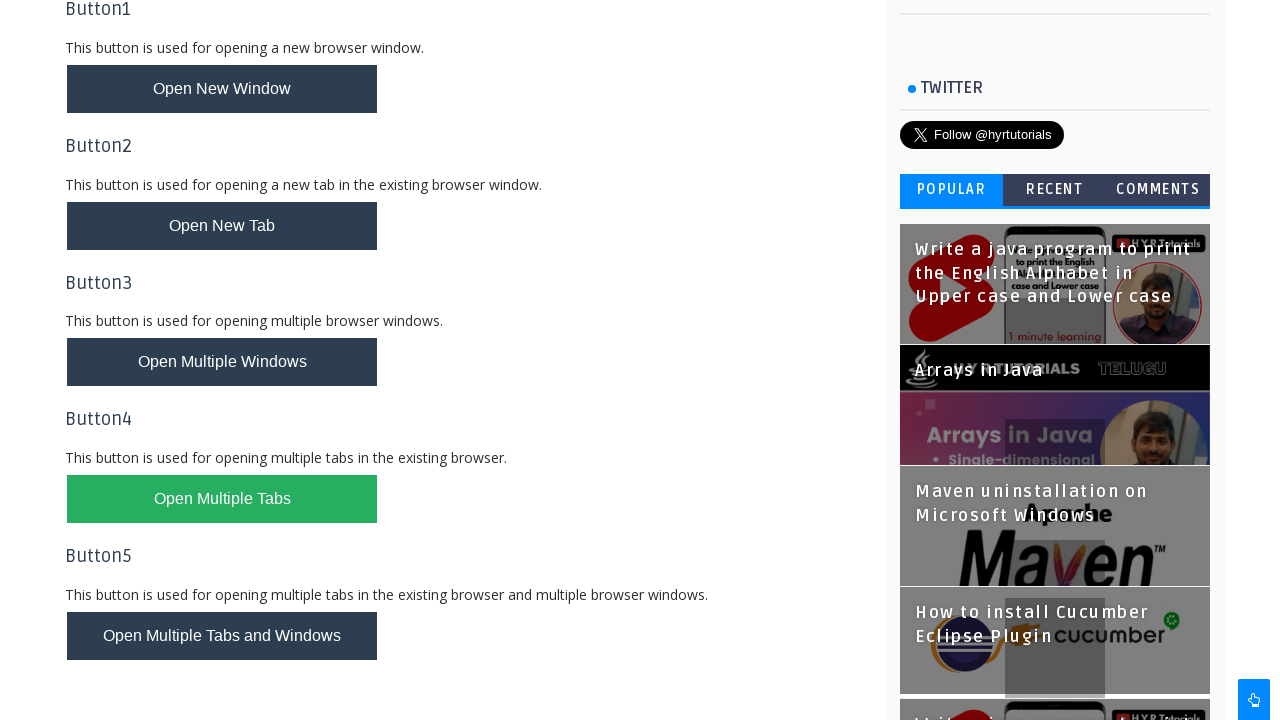